Tests a math challenge form by reading a value from the page, calculating a result using a logarithmic formula, filling in the answer, and checking a checkbox/radio button before submitting.

Starting URL: https://SunInJuly.github.io/execute_script.html

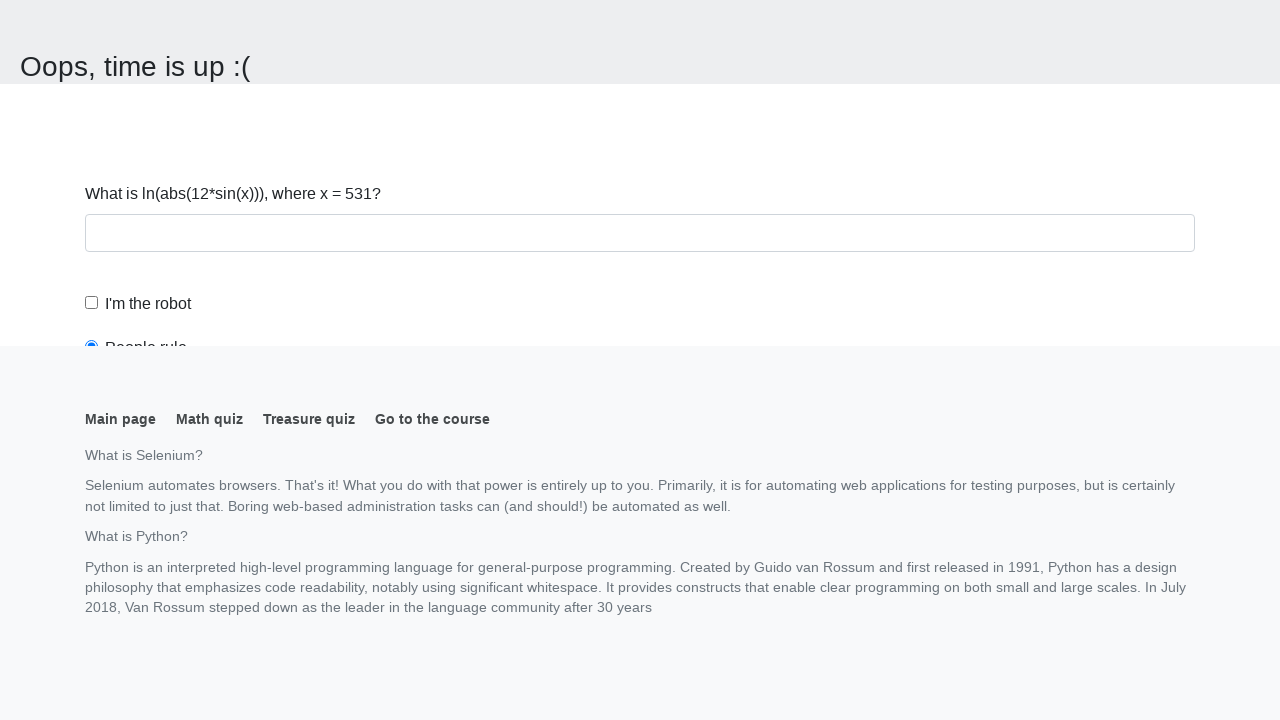

Retrieved x value from the page element
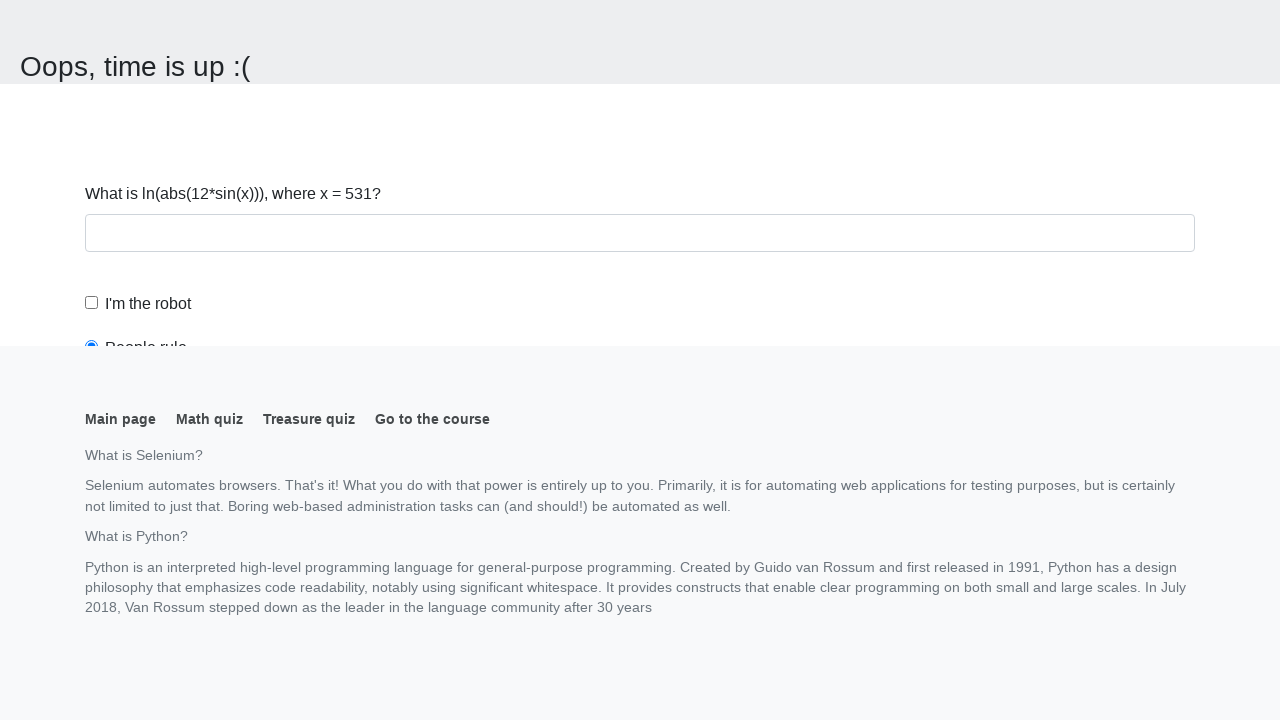

Calculated logarithmic result using formula log(abs(12*sin(x)))
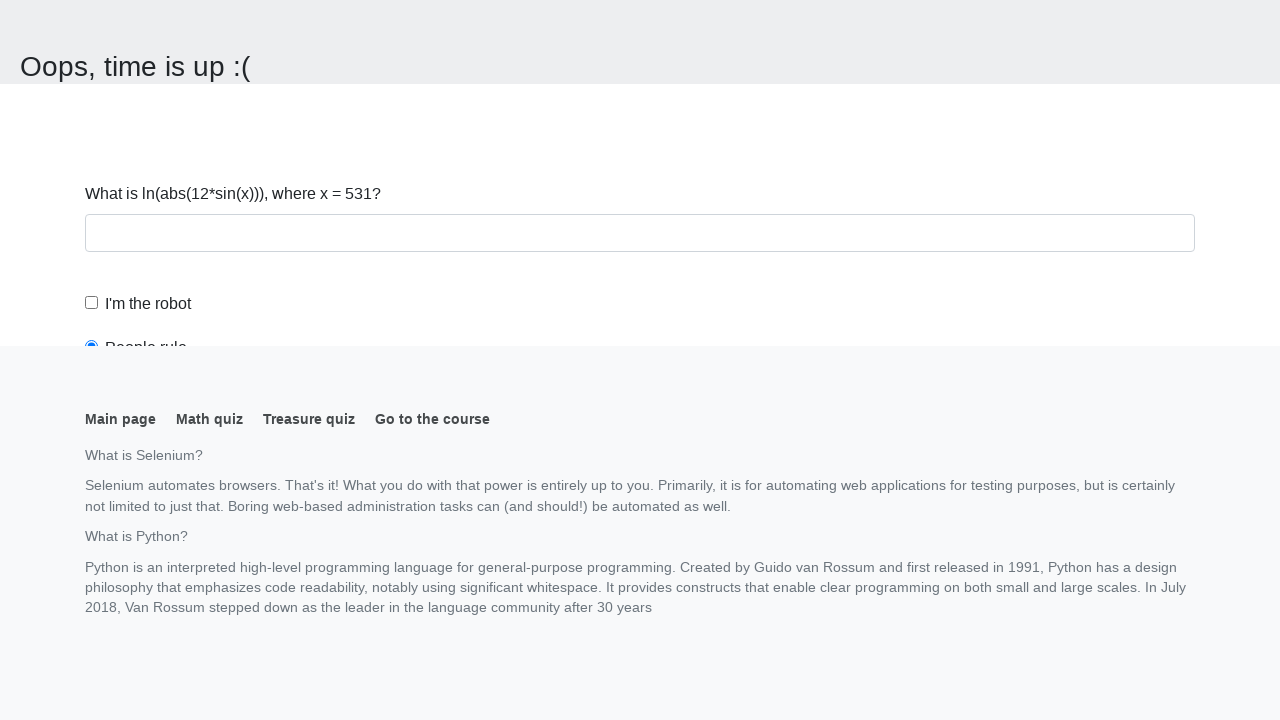

Filled answer field with calculated result on #answer
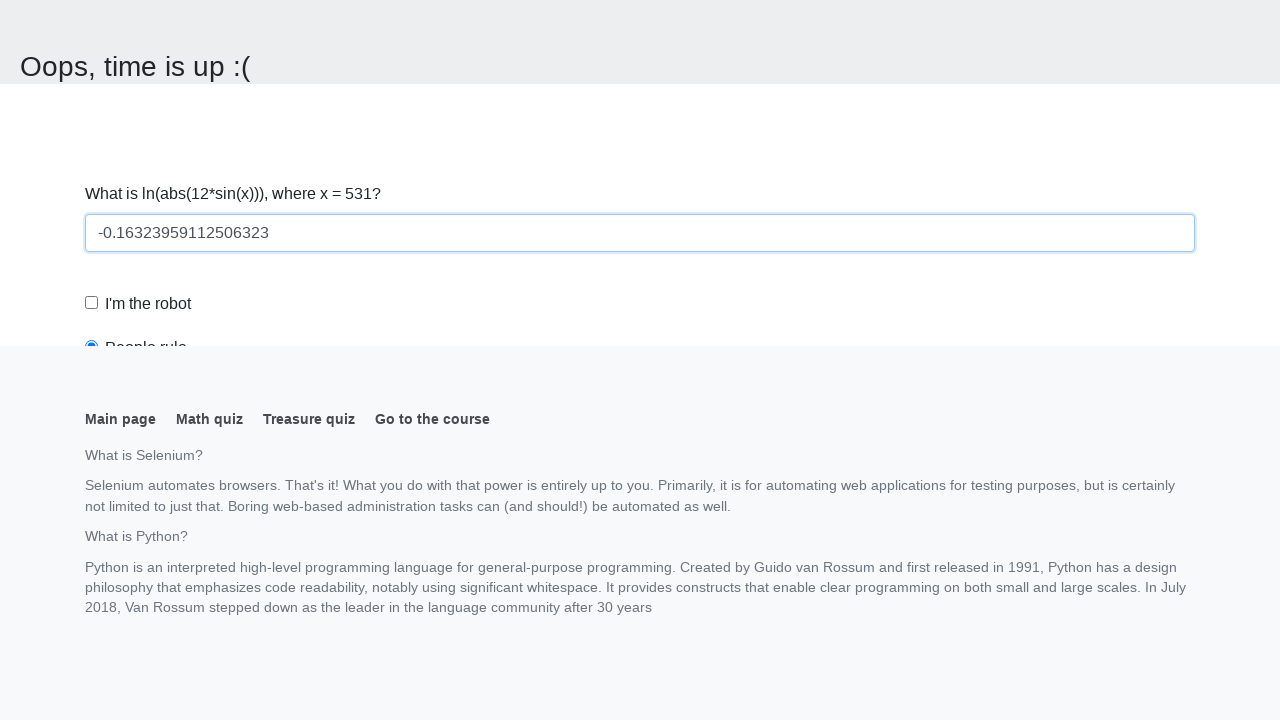

Clicked robot checkbox at (92, 303) on #robotCheckbox
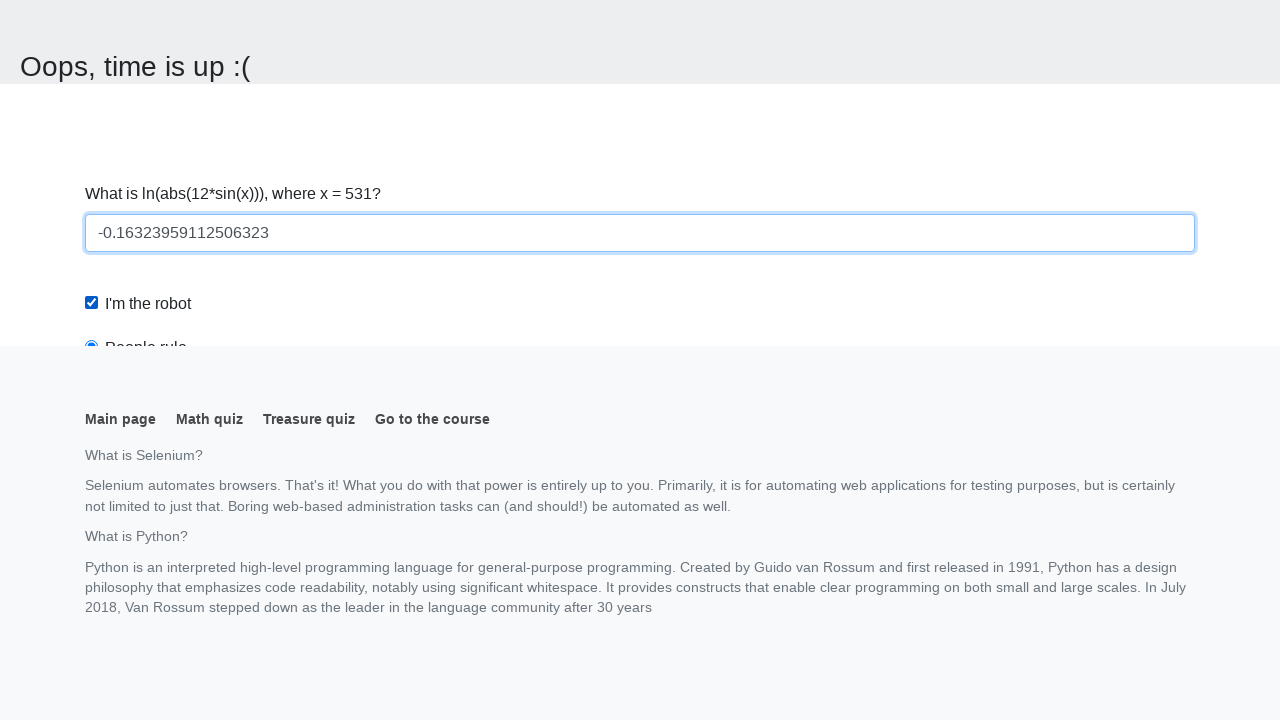

Scrolled down by 100 pixels
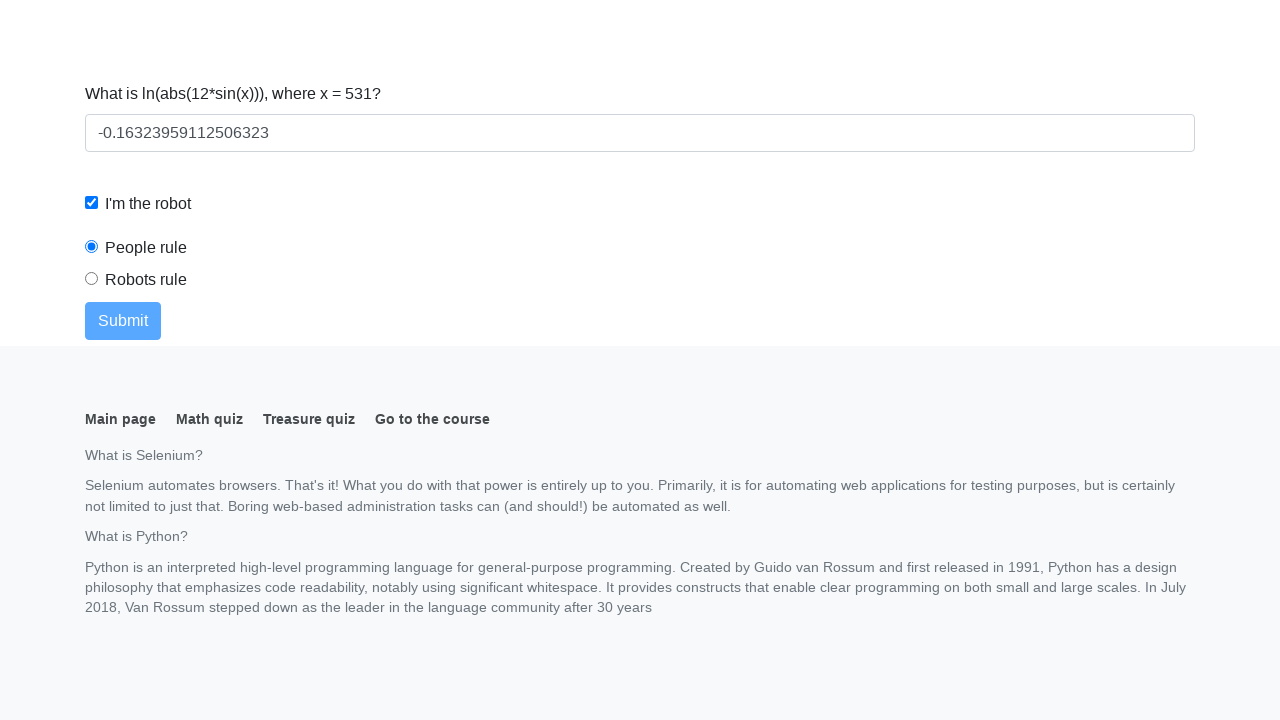

Clicked radio button label at (148, 204) on [for='robotCheckbox']
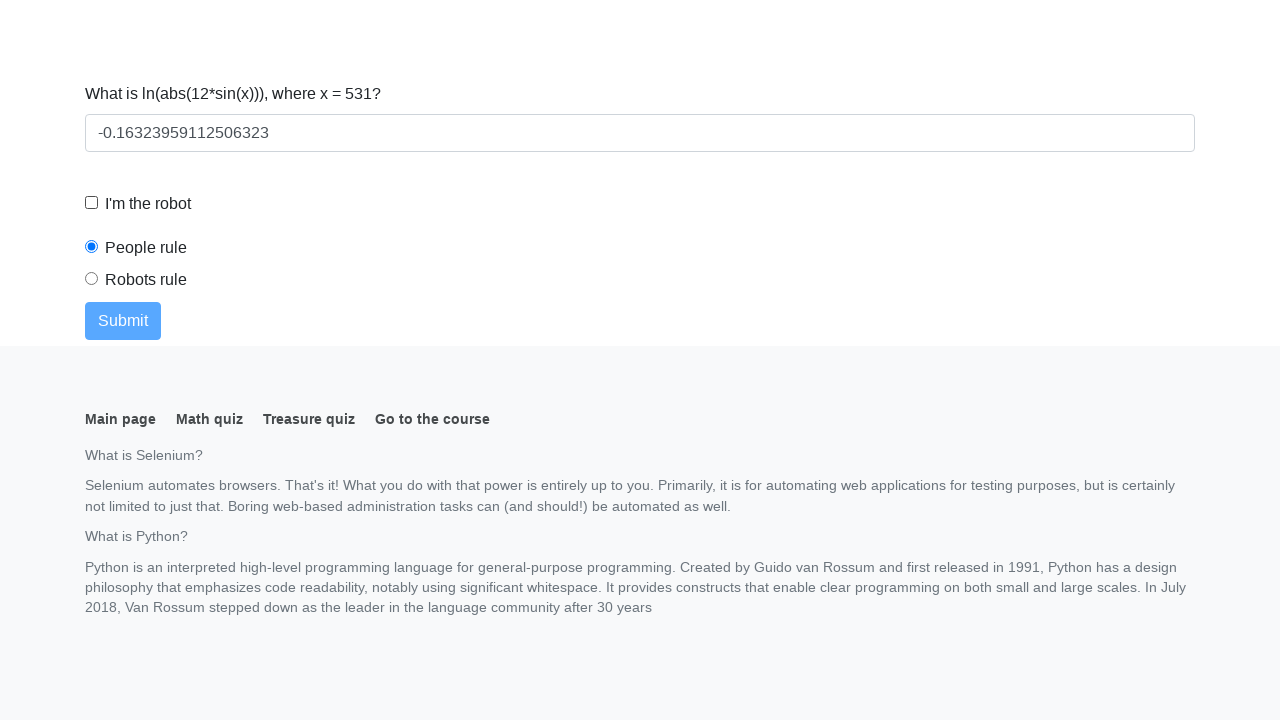

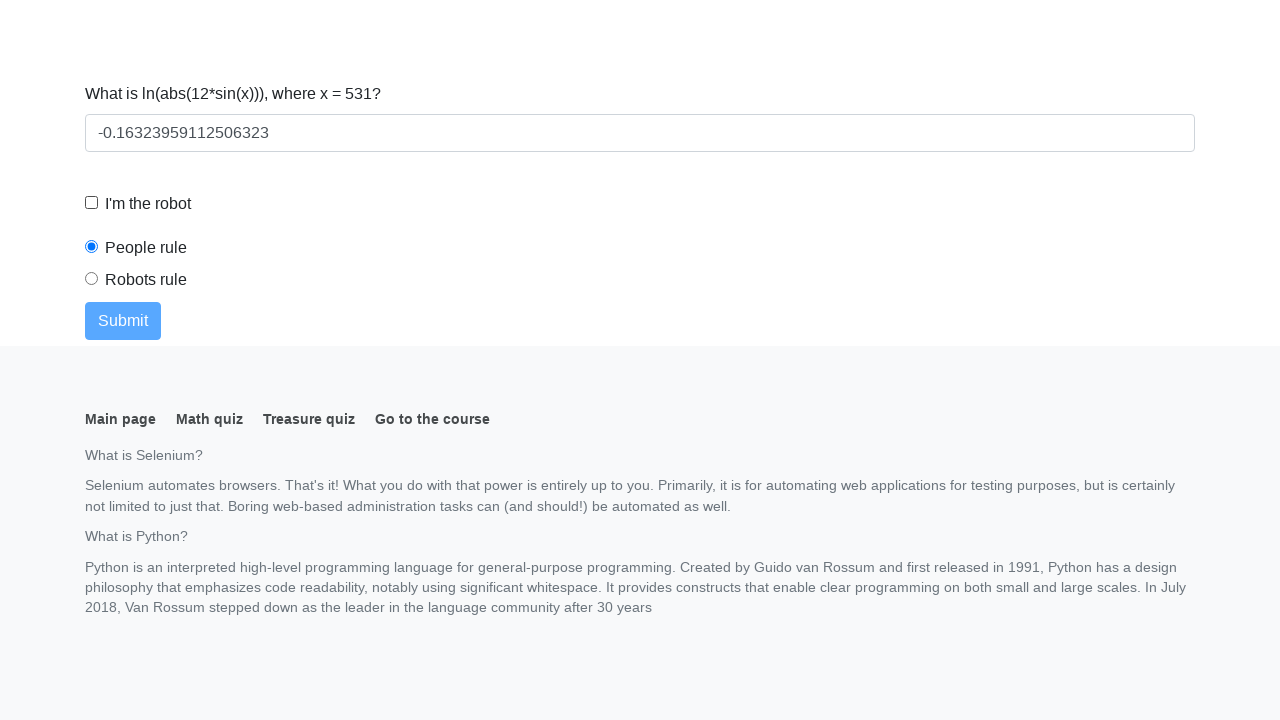